Tests a practice form by checking a checkbox, selecting gender, checking employment status, filling password, submitting the form, then navigating to the shop page to add a specific product (Samsung Note 8) to cart.

Starting URL: https://rahulshettyacademy.com/angularpractice/

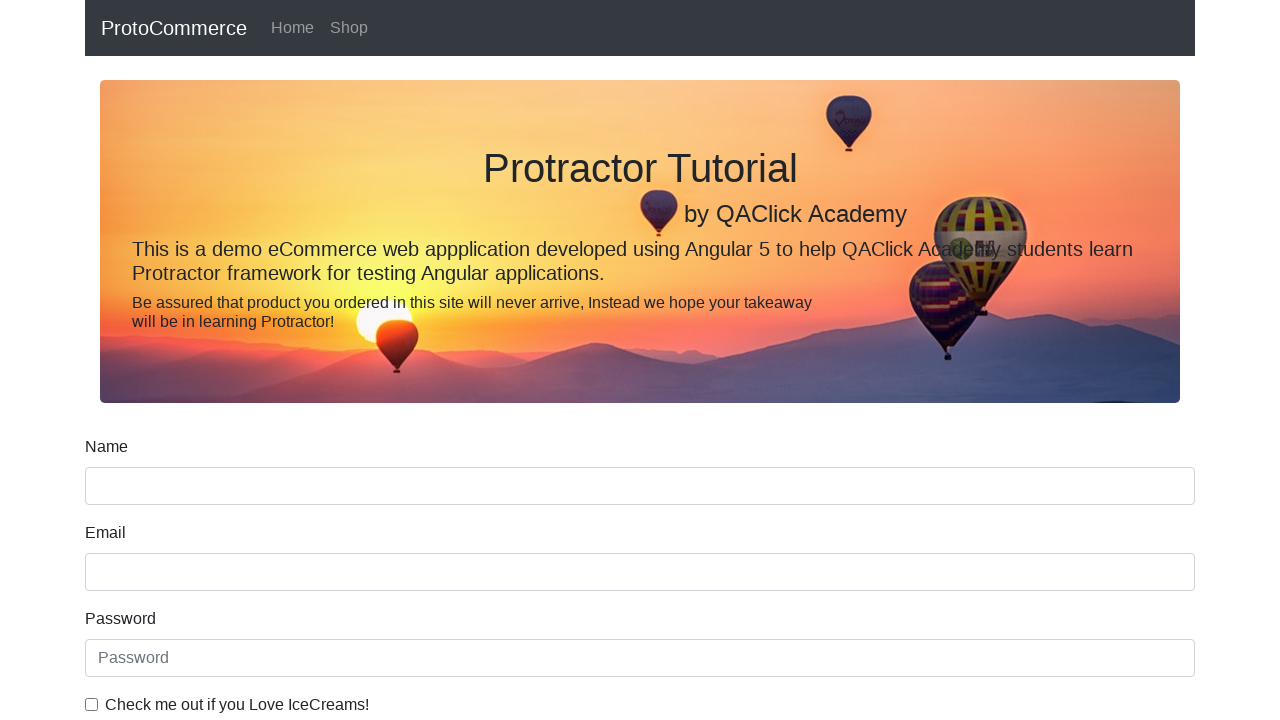

Waited for practice form page to fully load
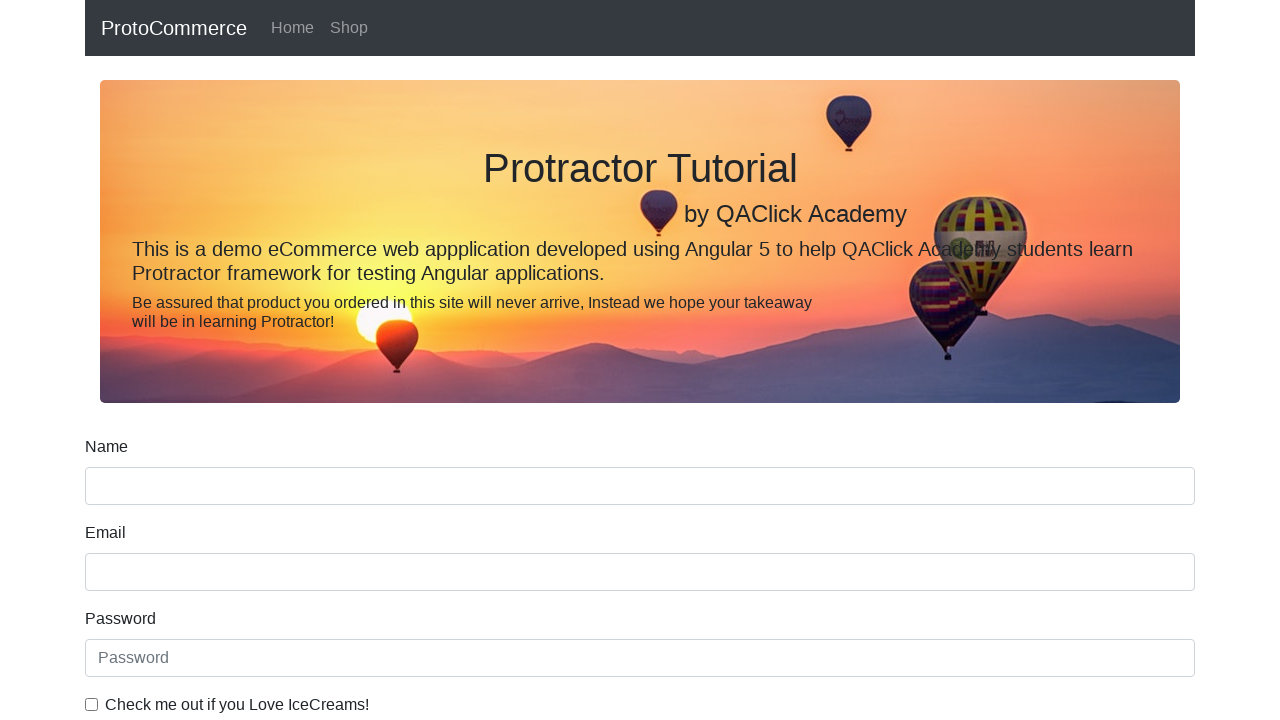

Checked the ice cream checkbox at (92, 704) on internal:label="Check me out if you Love IceCreams!"i
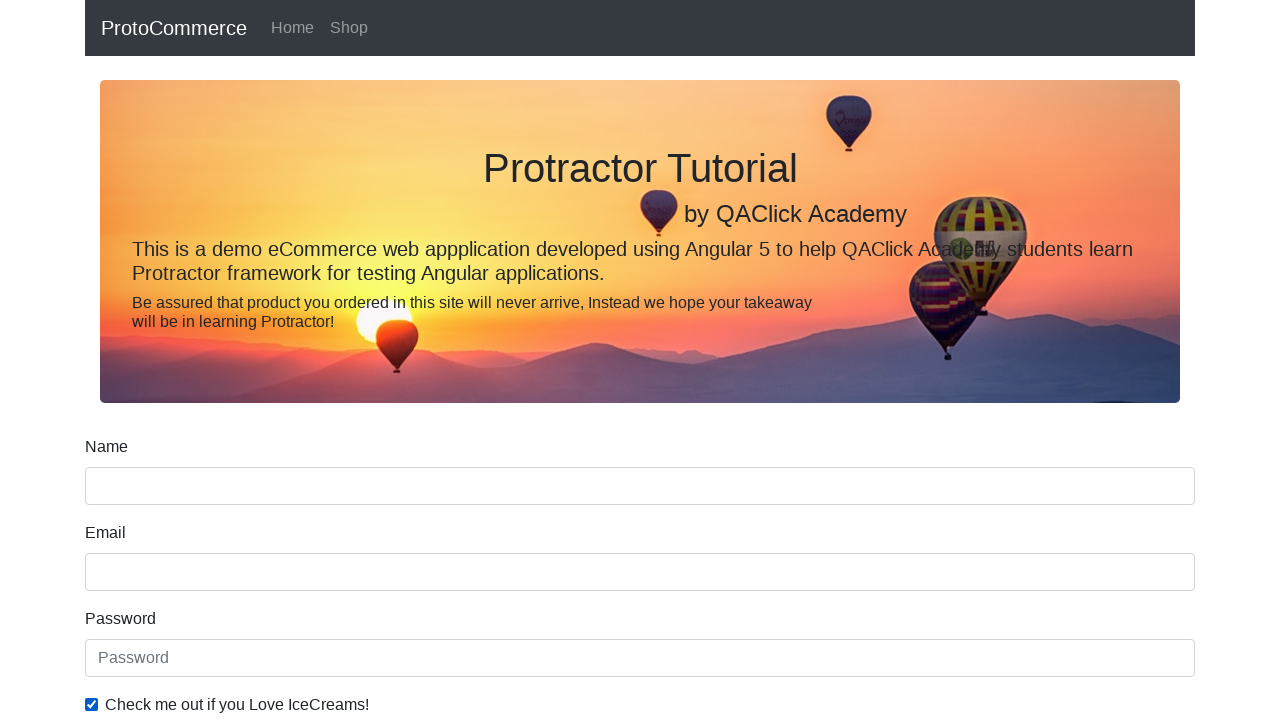

Selected 'Male' for gender on internal:label="Gender"i
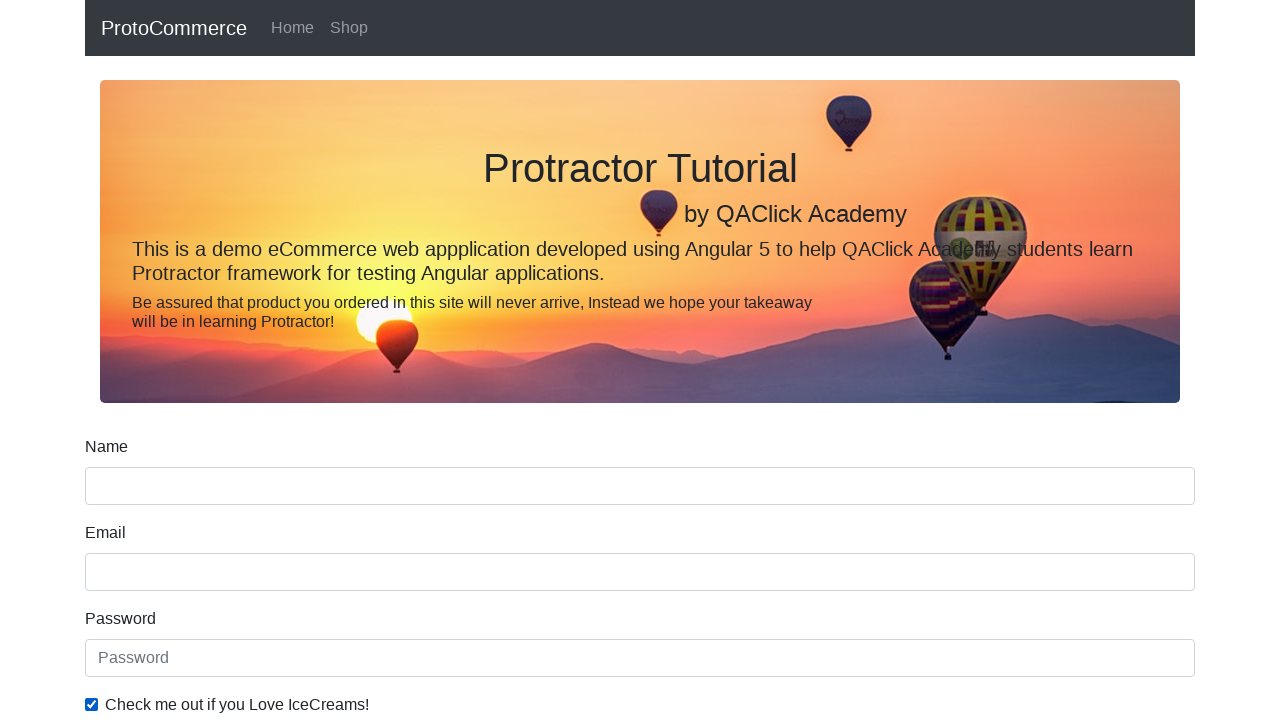

Checked the 'Employed' employment status at (326, 360) on internal:label="Employed"i
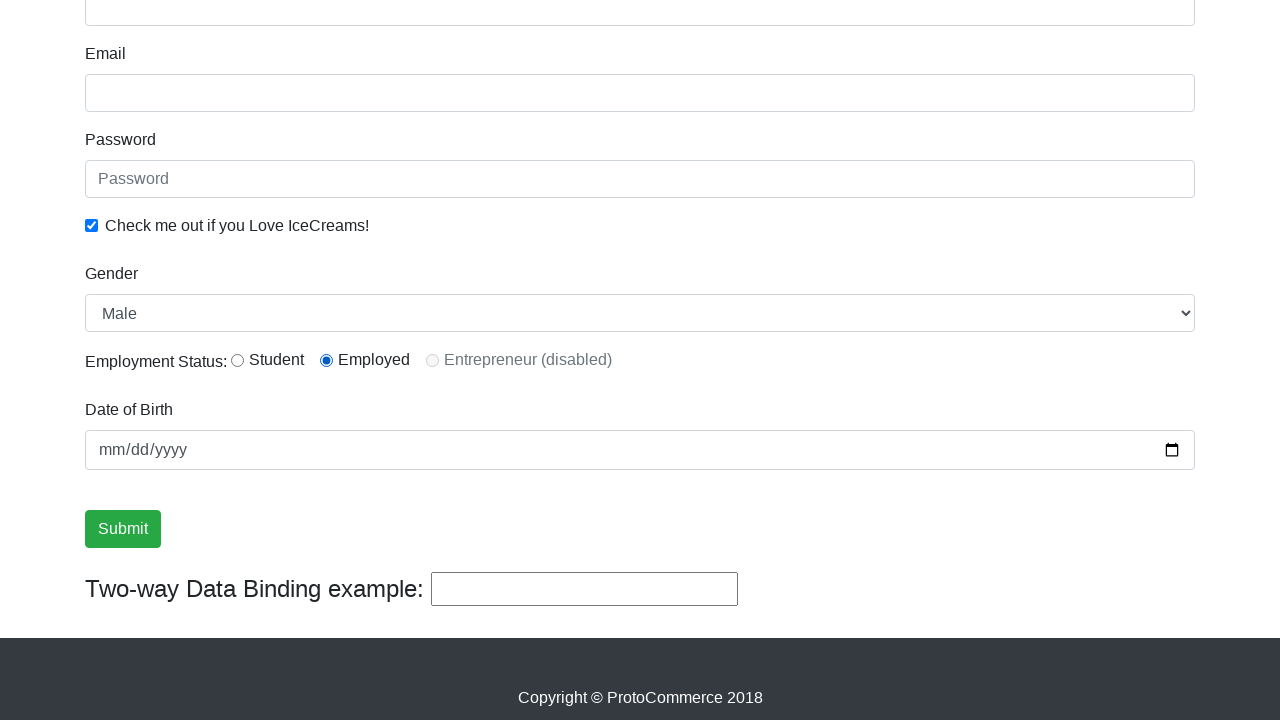

Filled password field with 'Test@12345' on internal:attr=[placeholder="Password"i]
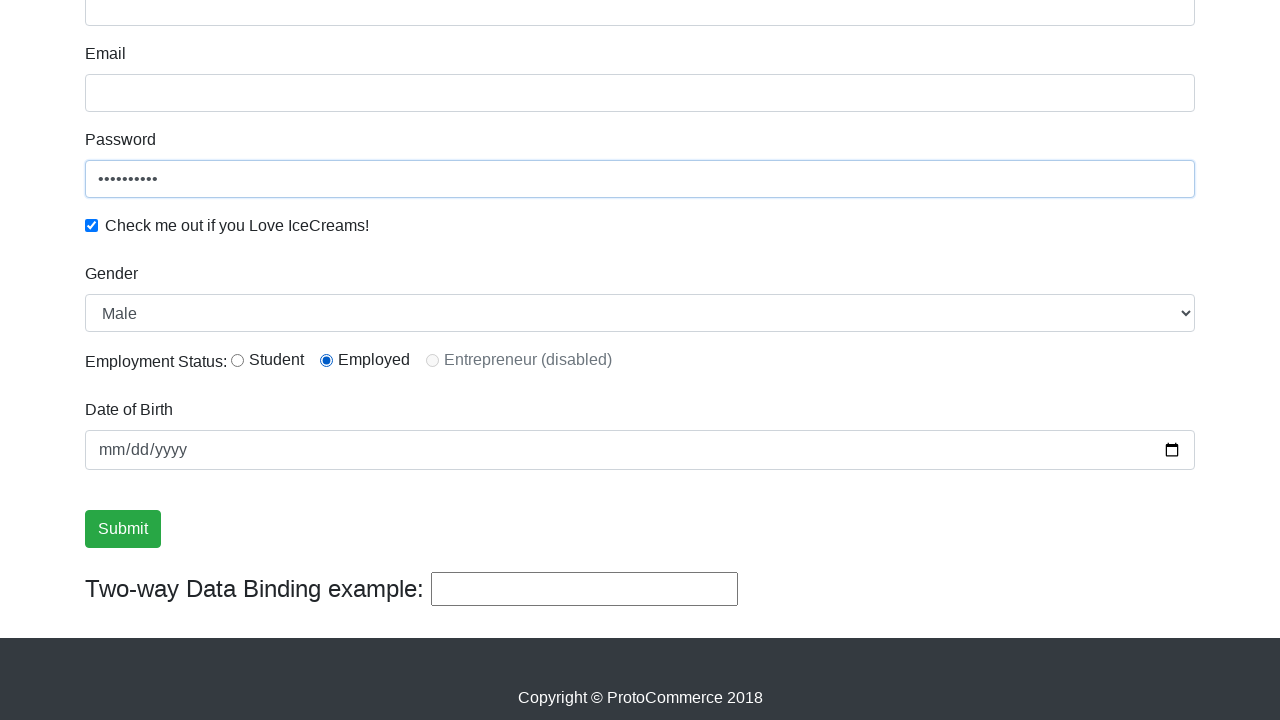

Clicked Submit button to submit the practice form at (123, 529) on internal:role=button[name="Submit"i]
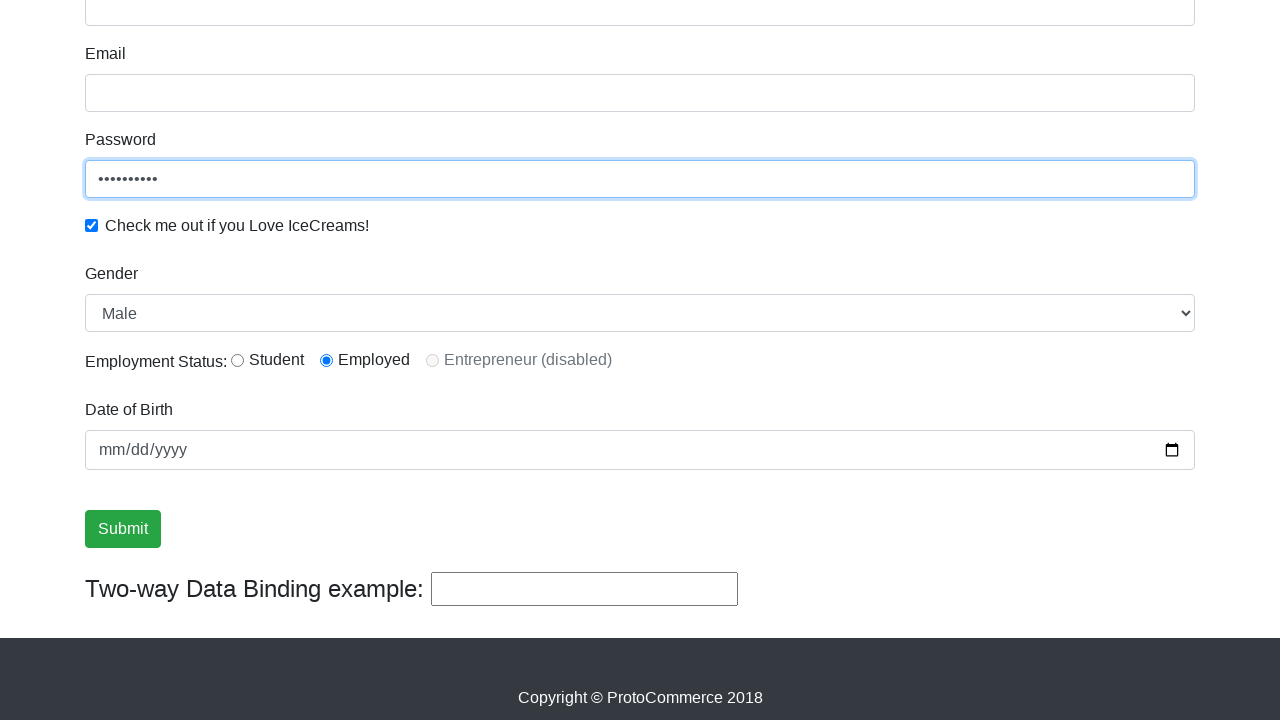

Verified success message is visible after form submission
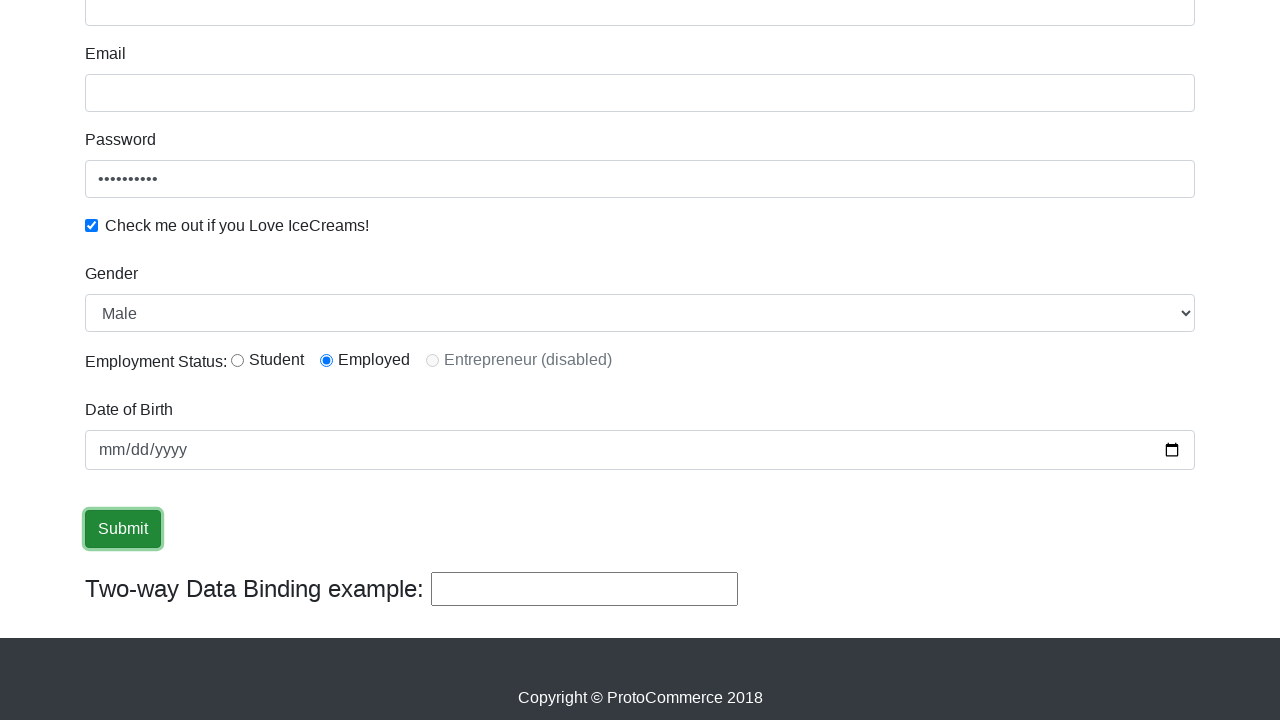

Clicked Shop navigation link at (349, 28) on internal:role=link[name="Shop"i]
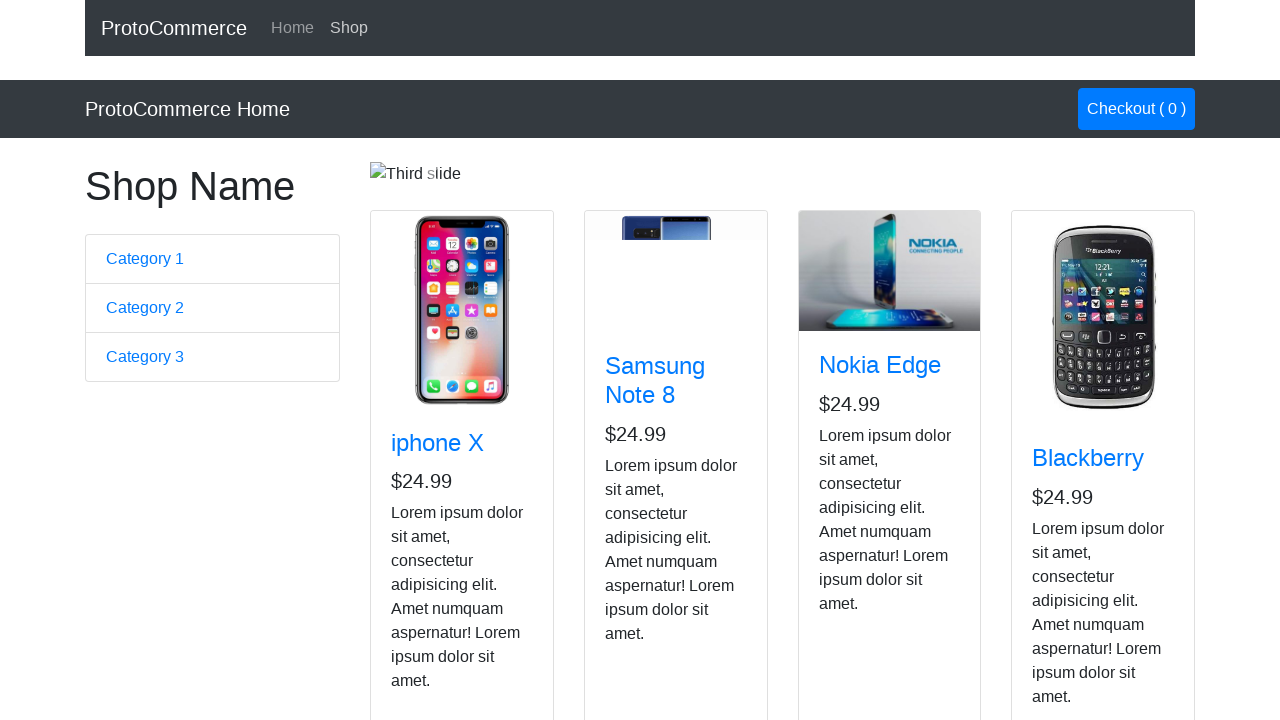

Shop page URL loaded successfully
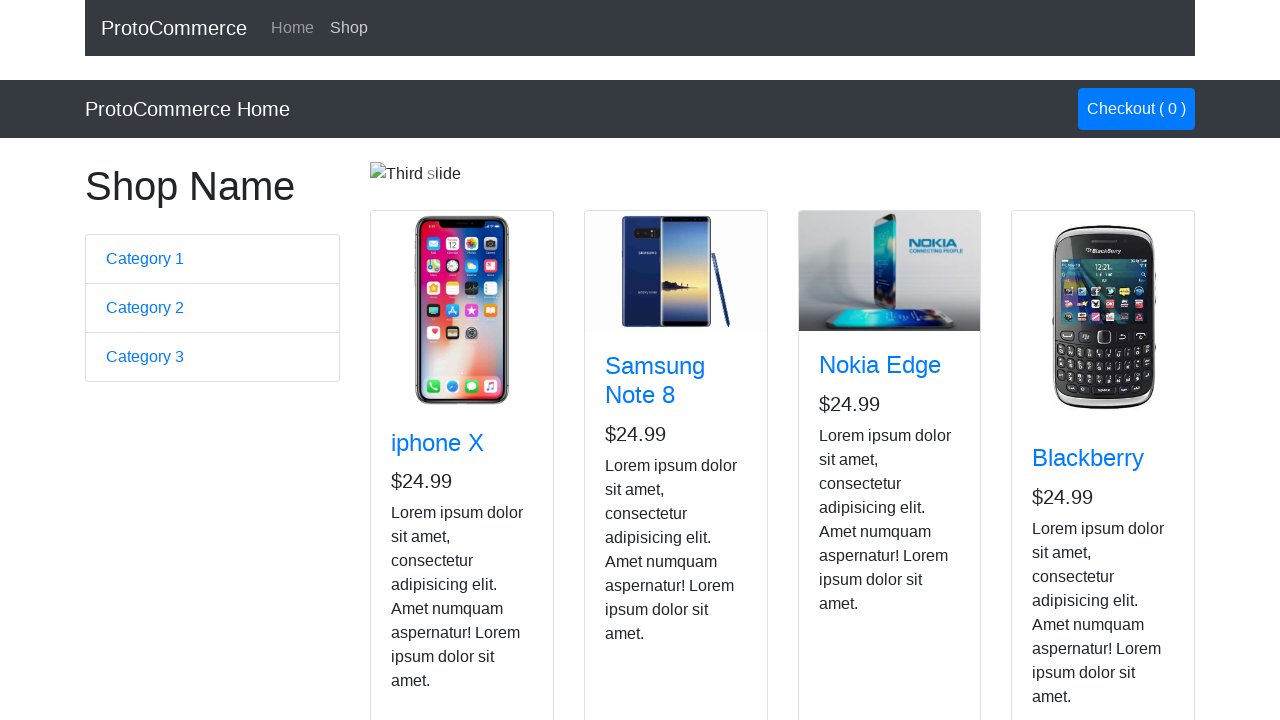

Shop page fully loaded with all network requests complete
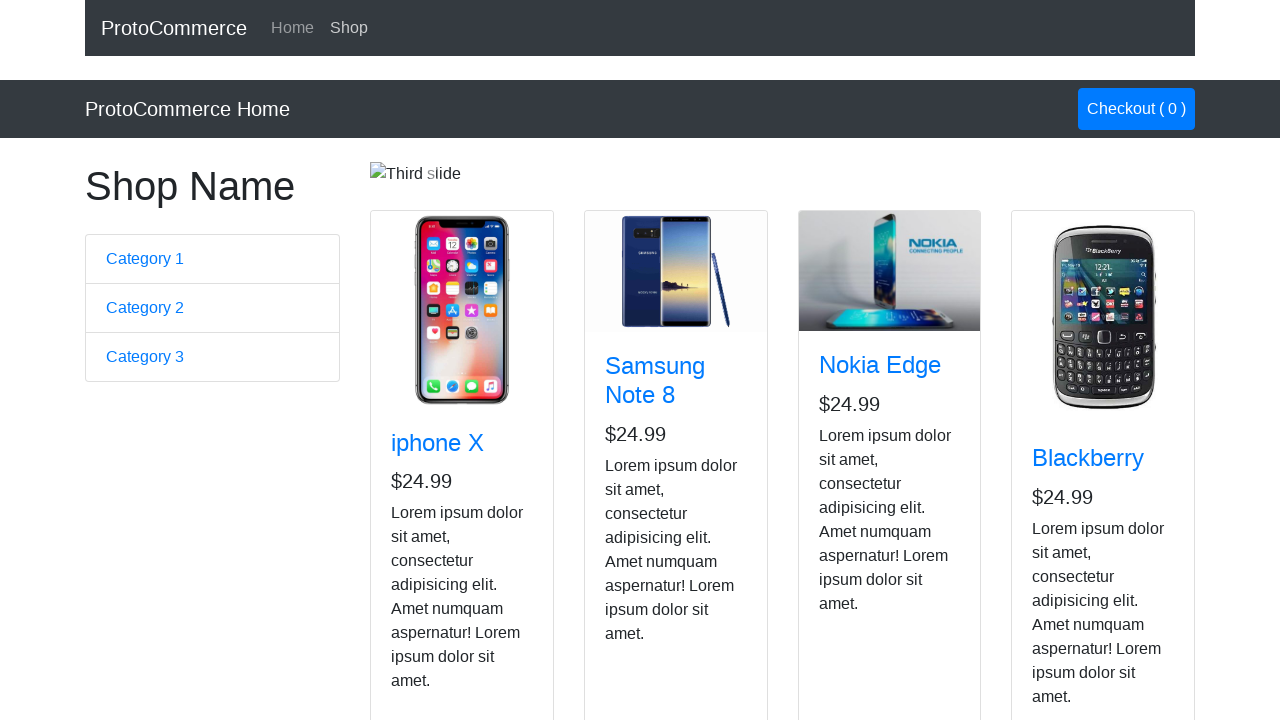

Located 4 products on shop page
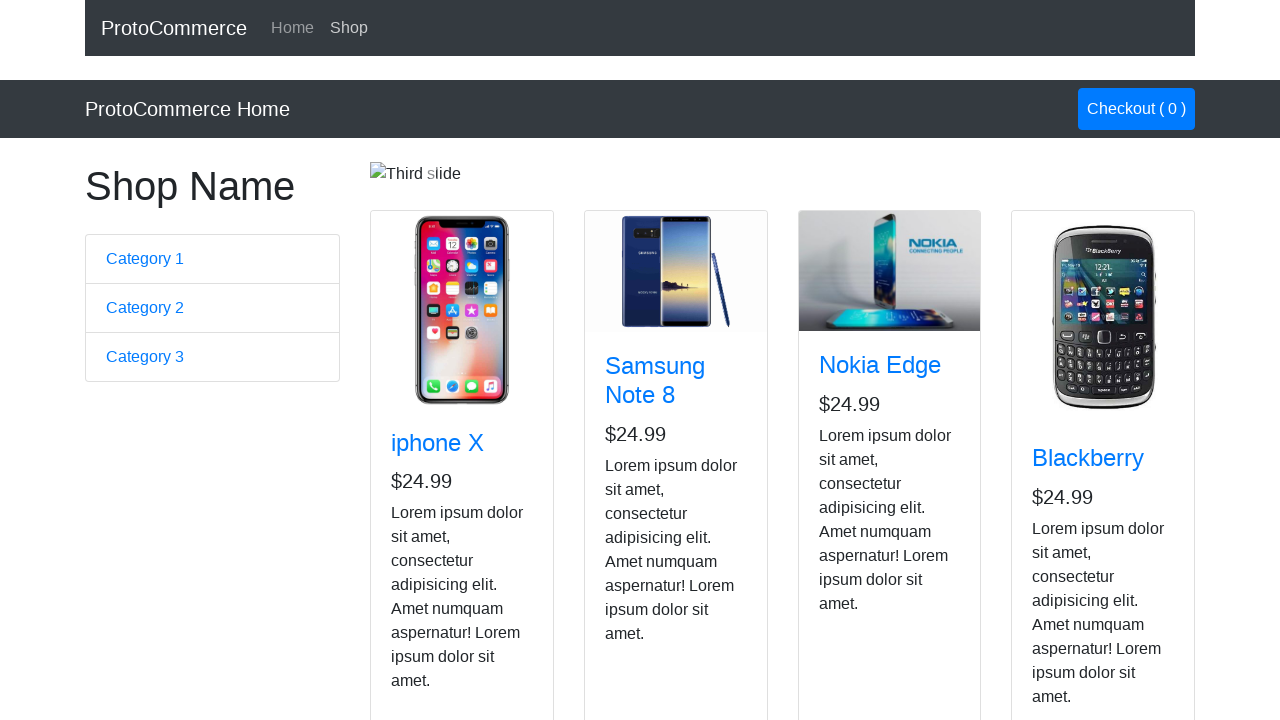

Waited for product 1 title to be available
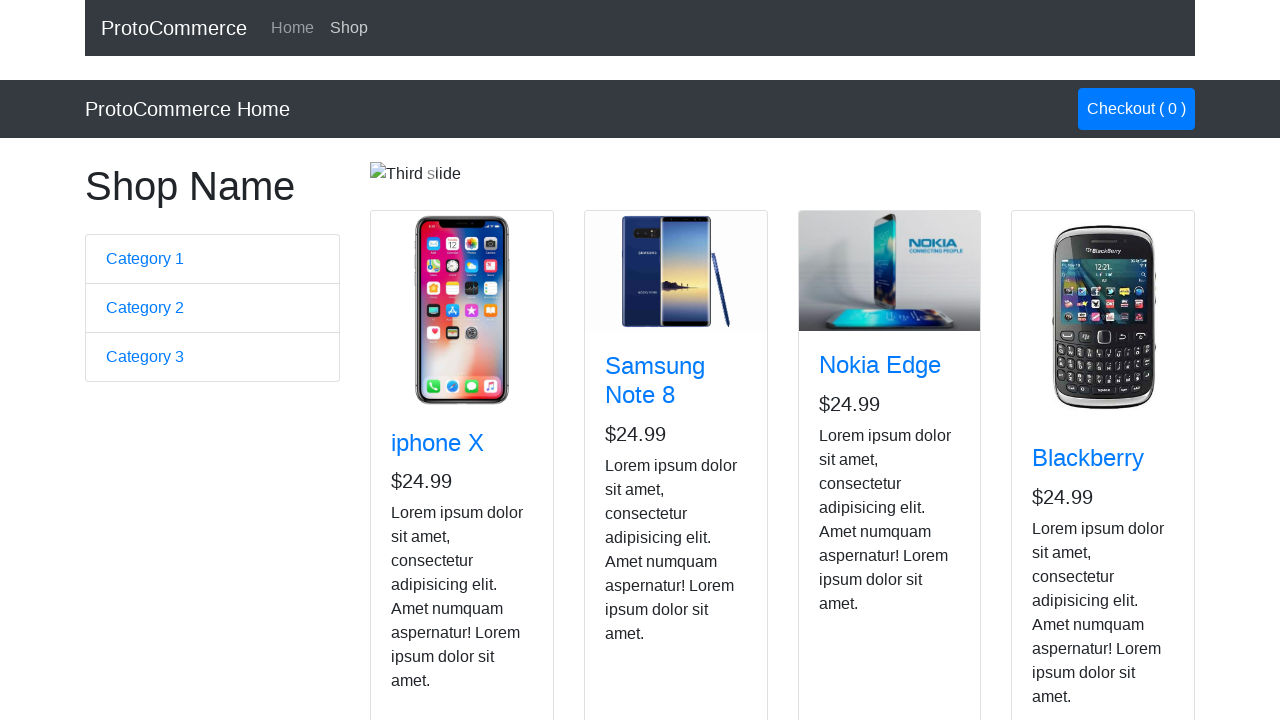

Waited for product 2 title to be available
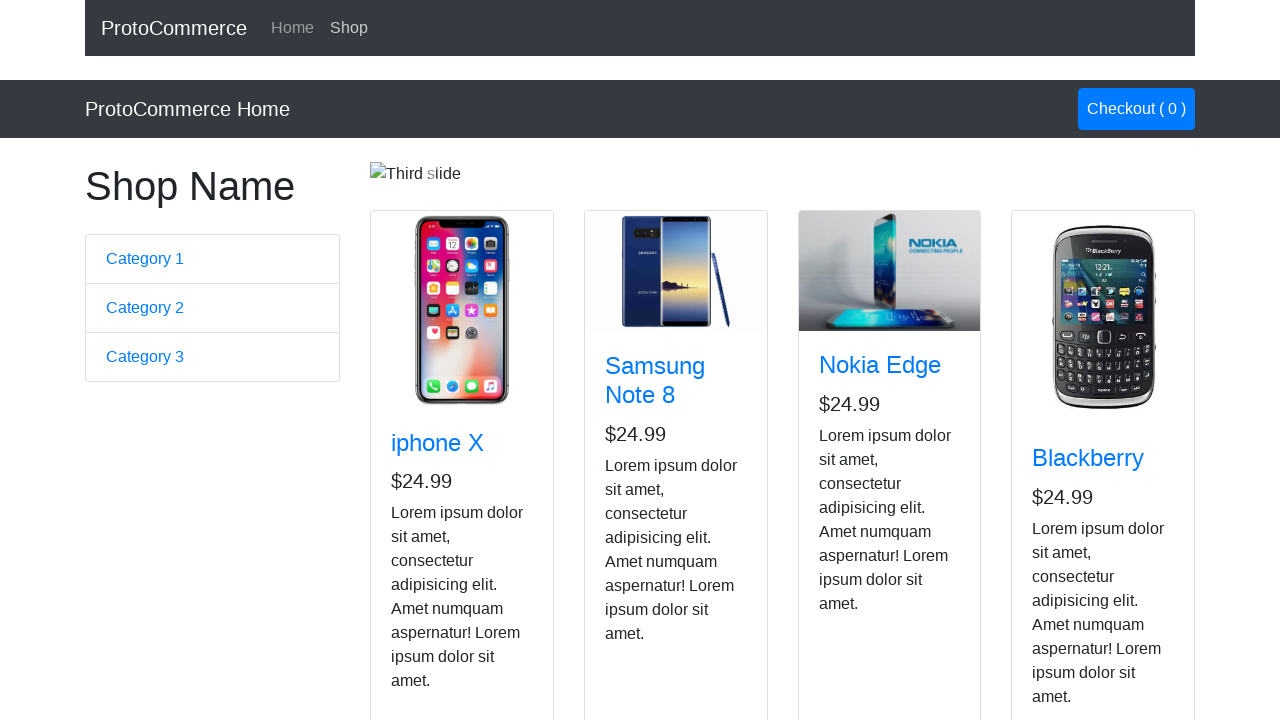

Found and clicked 'Add to Cart' button for Samsung Note 8 at (641, 528) on .card-footer .btn >> nth=1
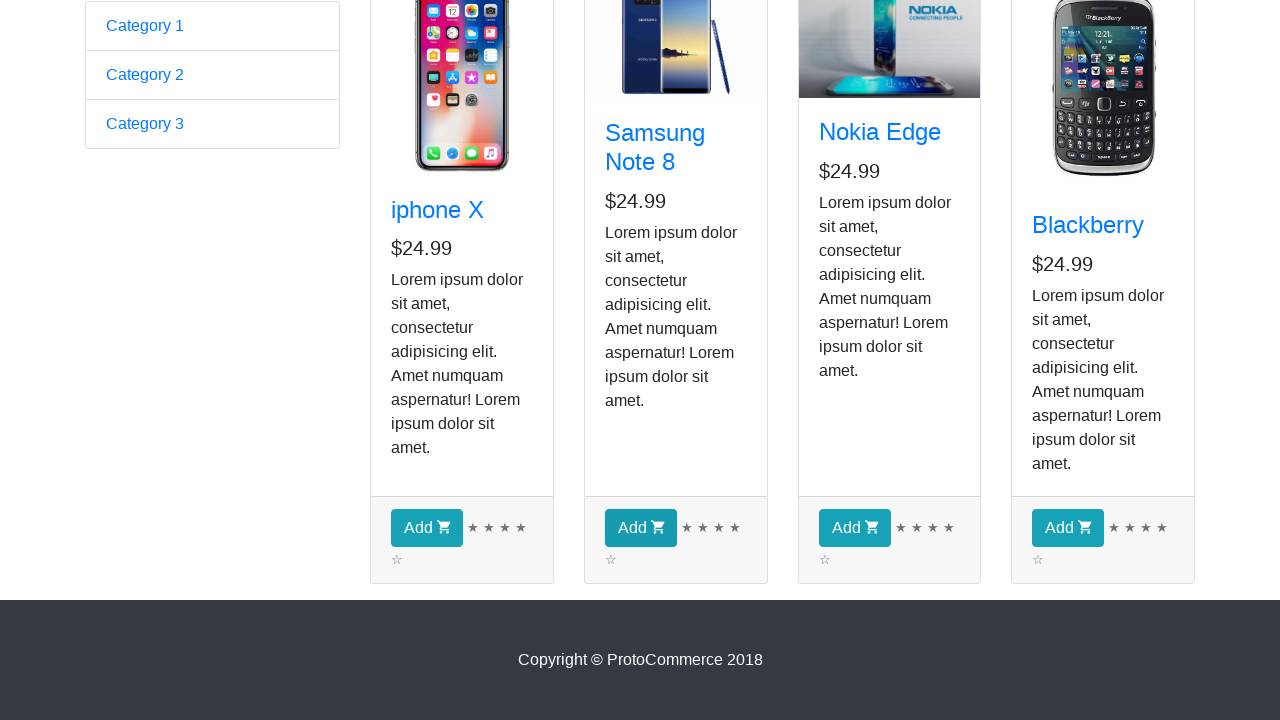

Clicked cart button to view cart at (1136, 109) on .nav-link.btn
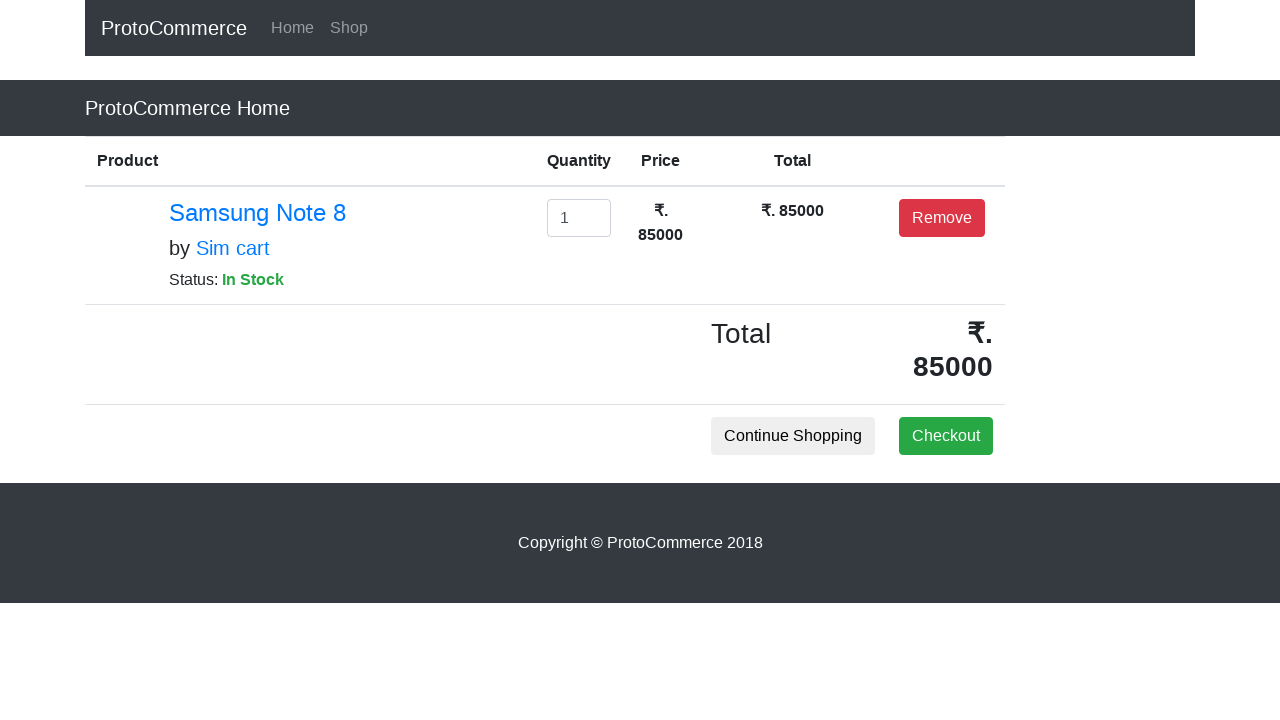

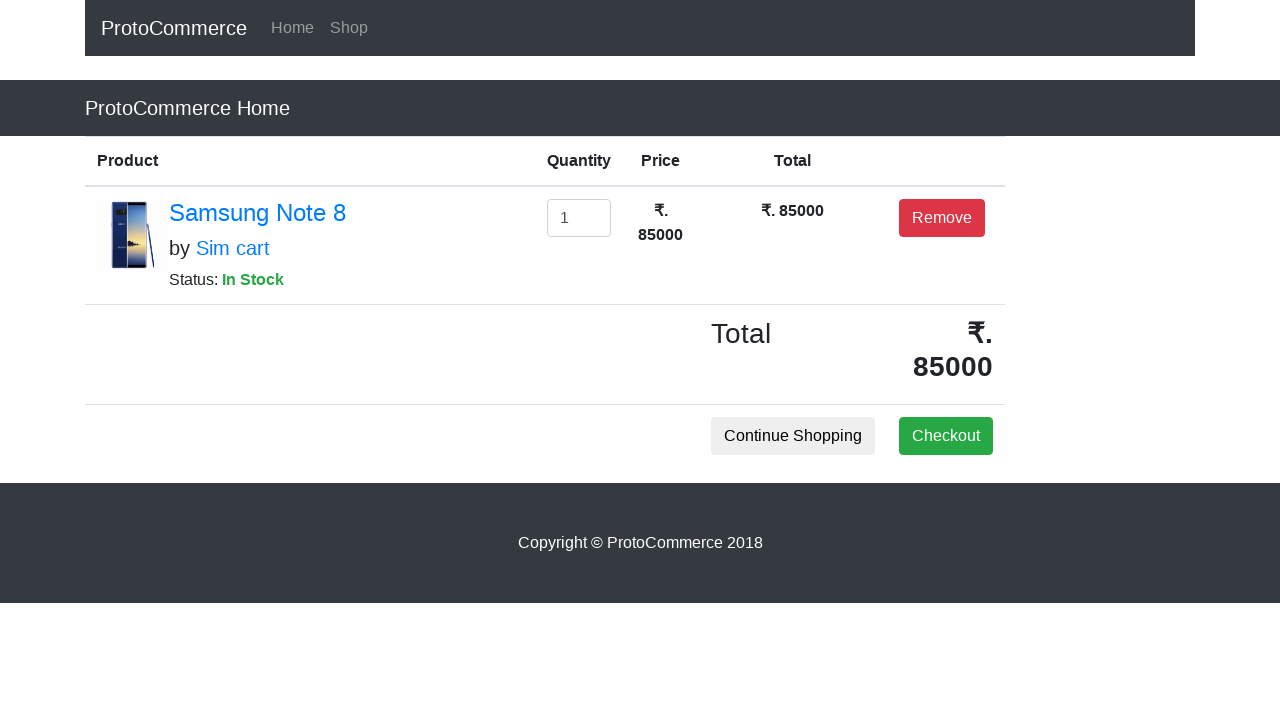